Tests browser navigation capabilities by visiting YouTube and Flipkart, then using back, forward, and refresh navigation actions.

Starting URL: https://www.youtube.com/

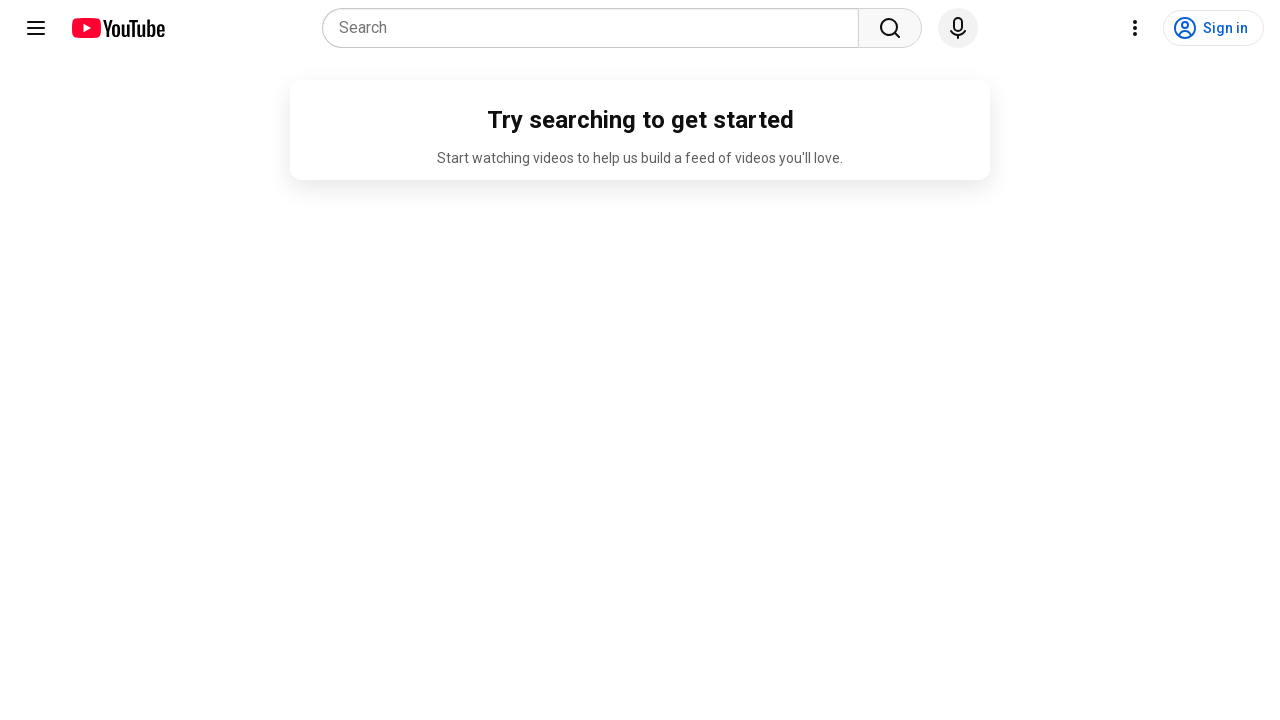

Navigated to YouTube homepage
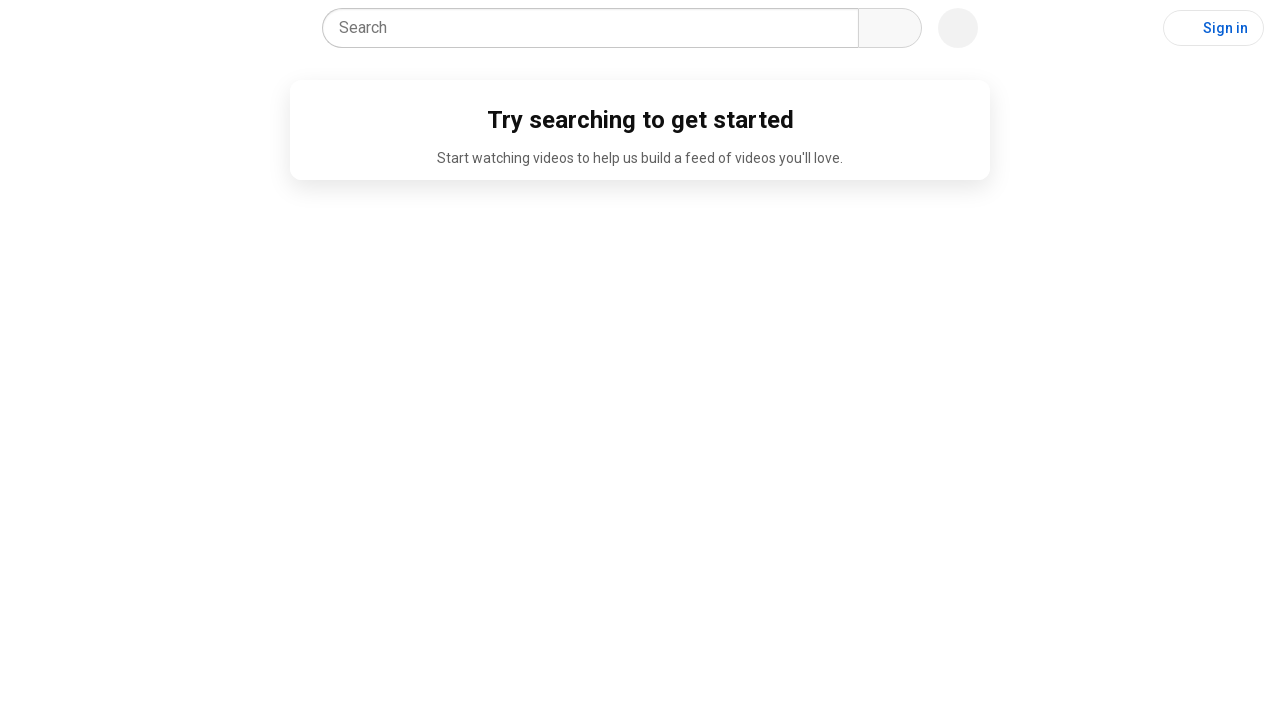

Navigated to Flipkart homepage
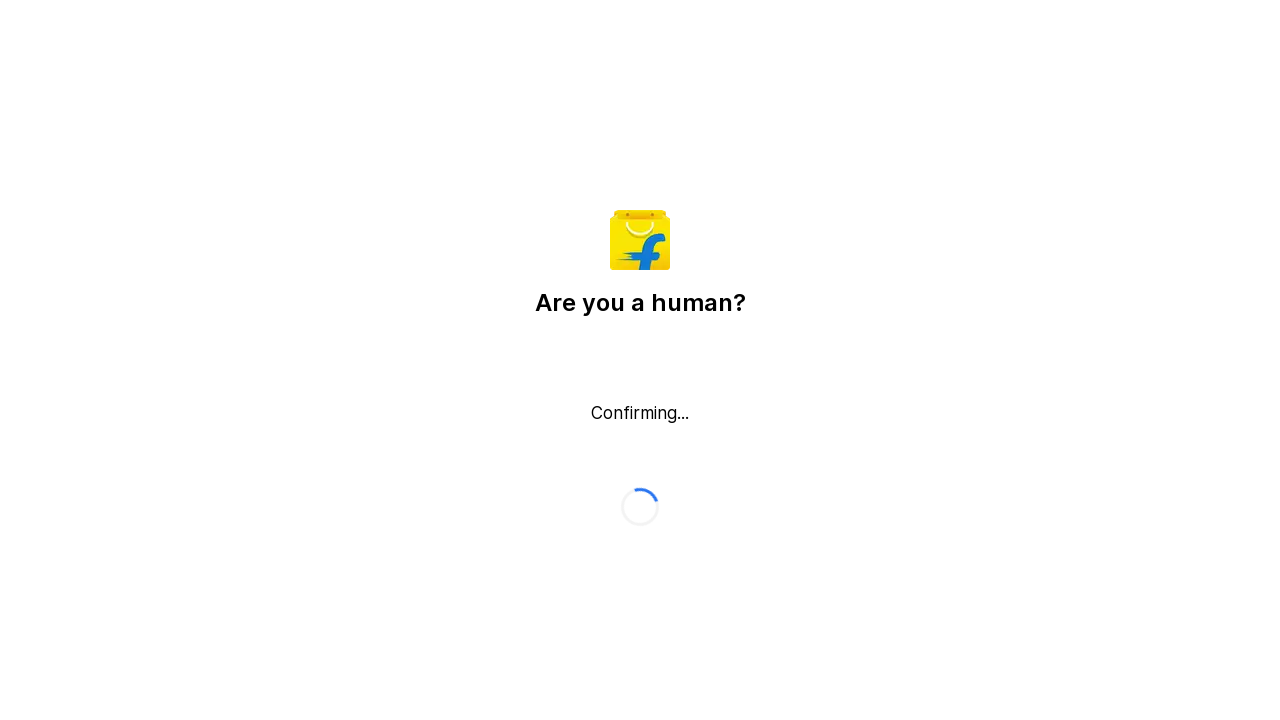

Navigated to Flipkart homepage again
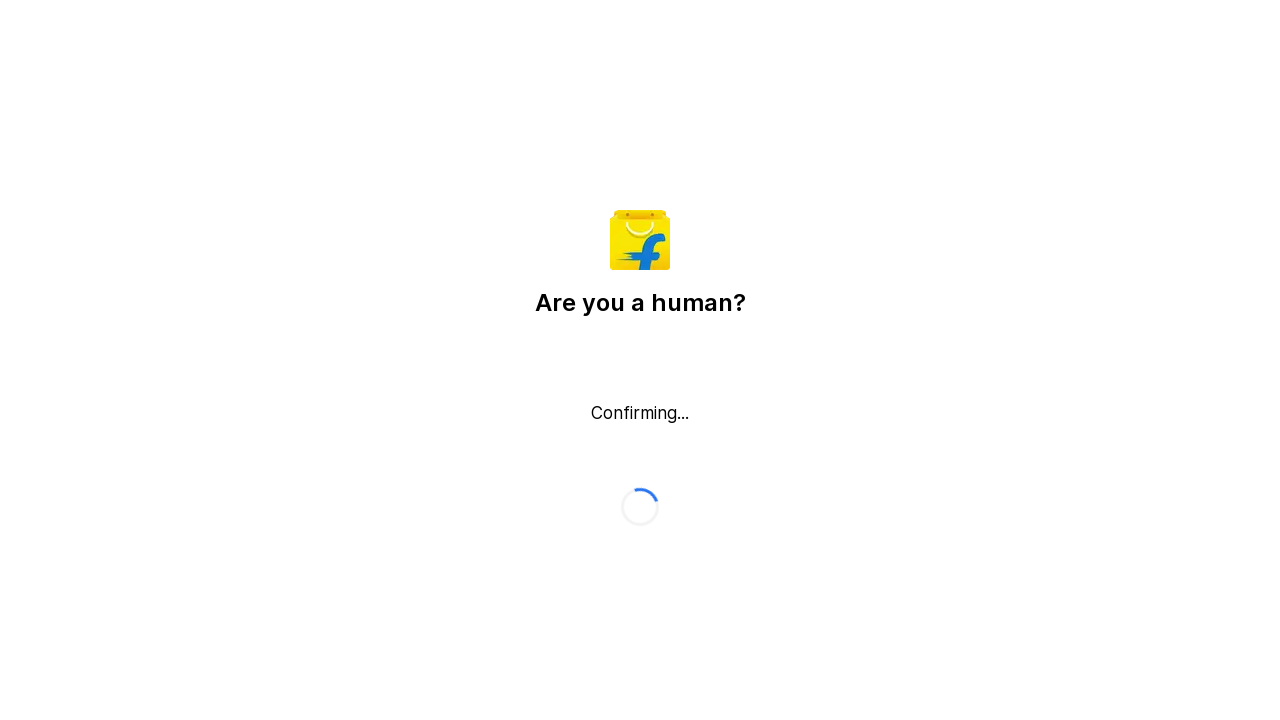

Navigated back to YouTube
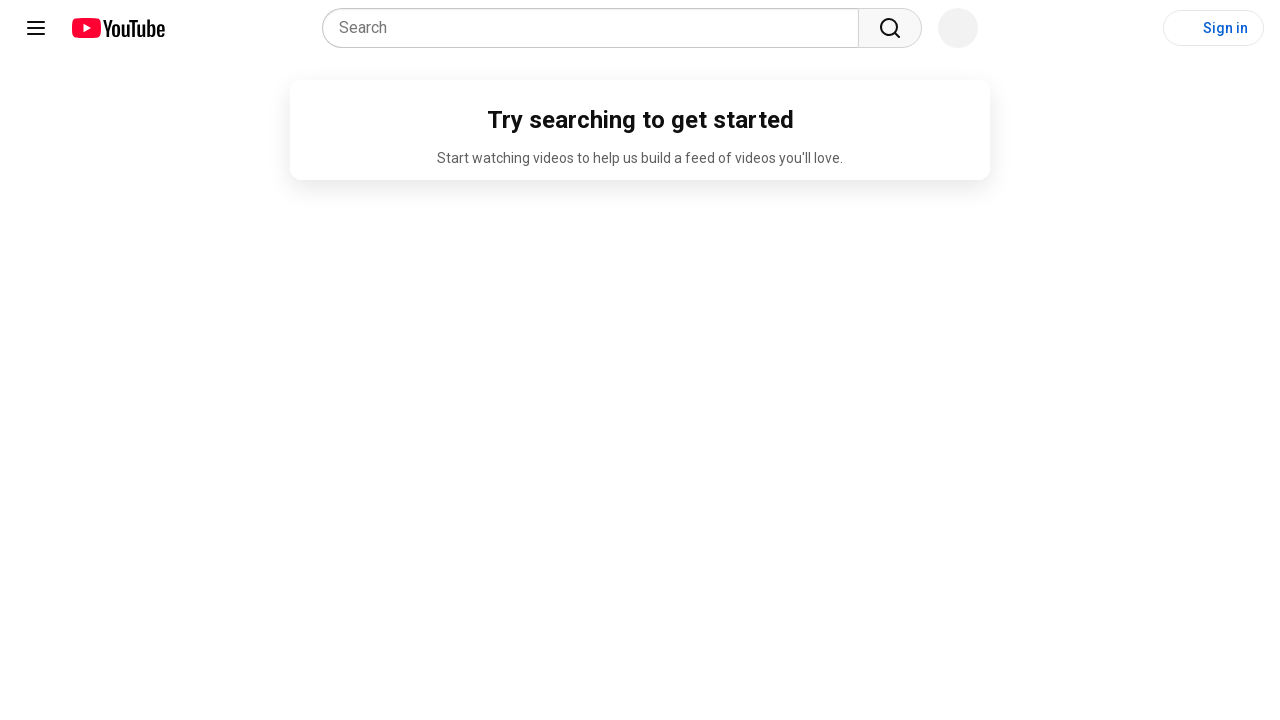

Navigated forward to Flipkart
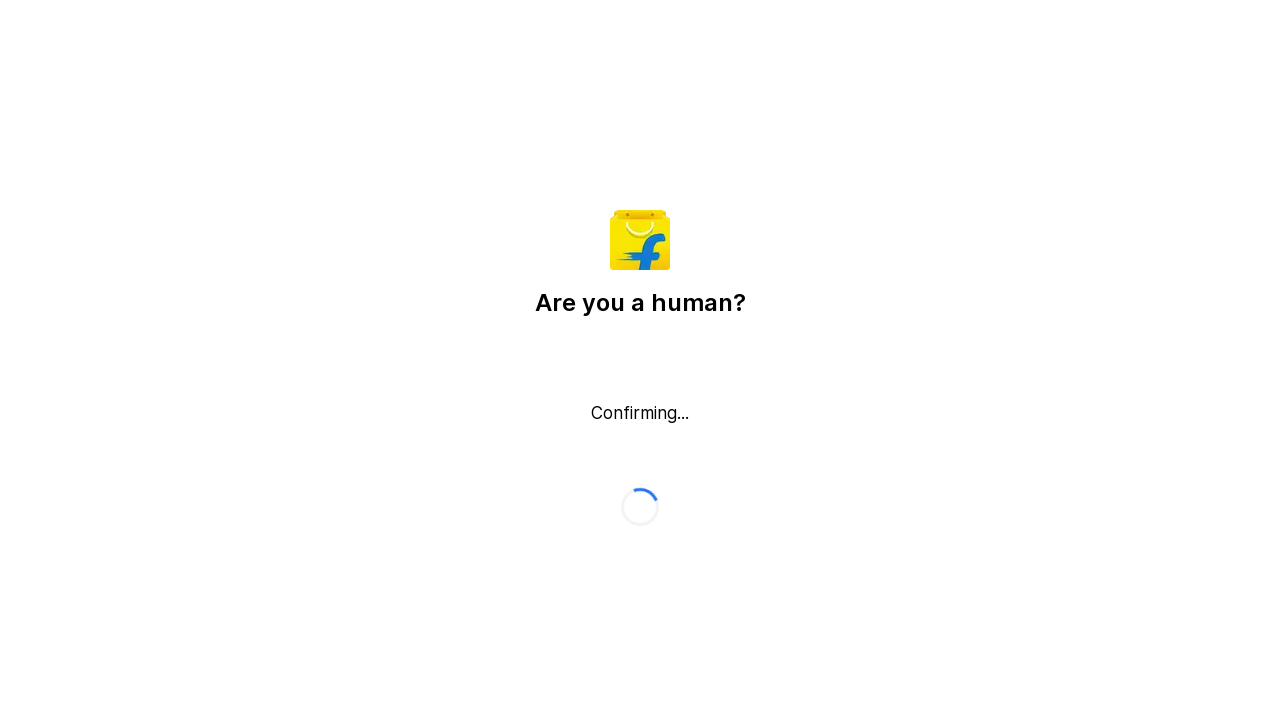

Refreshed the current page
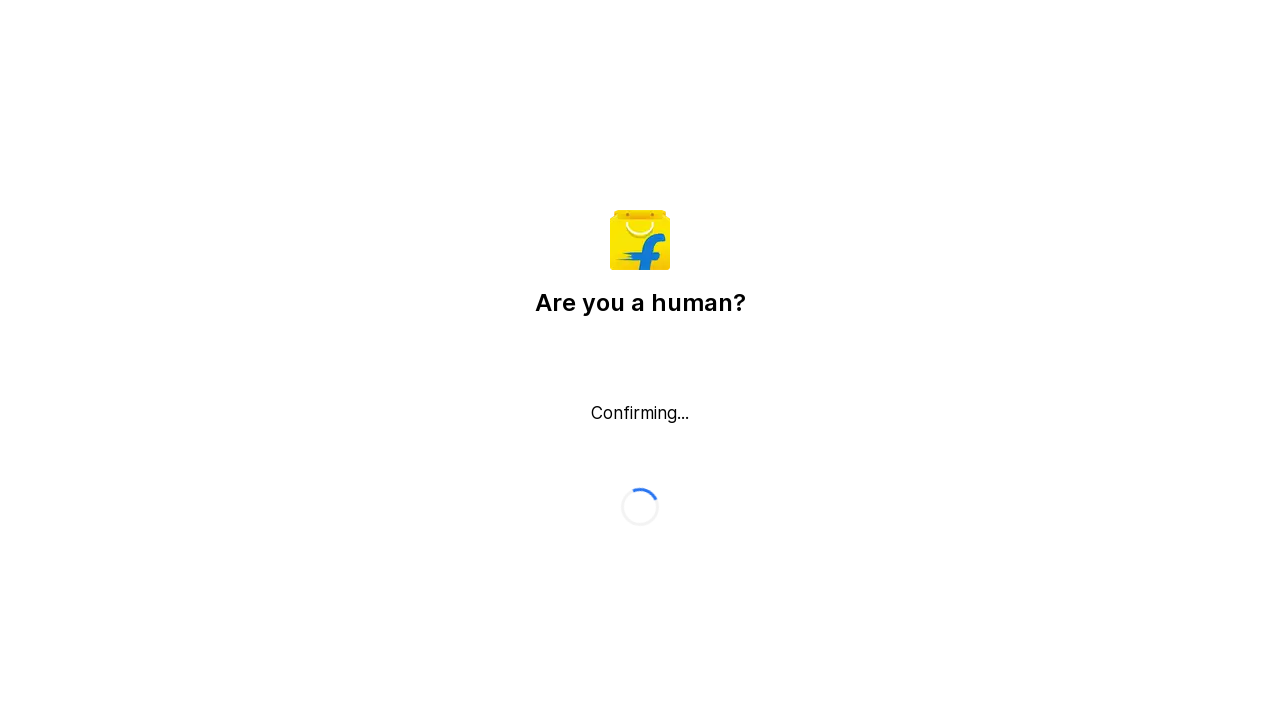

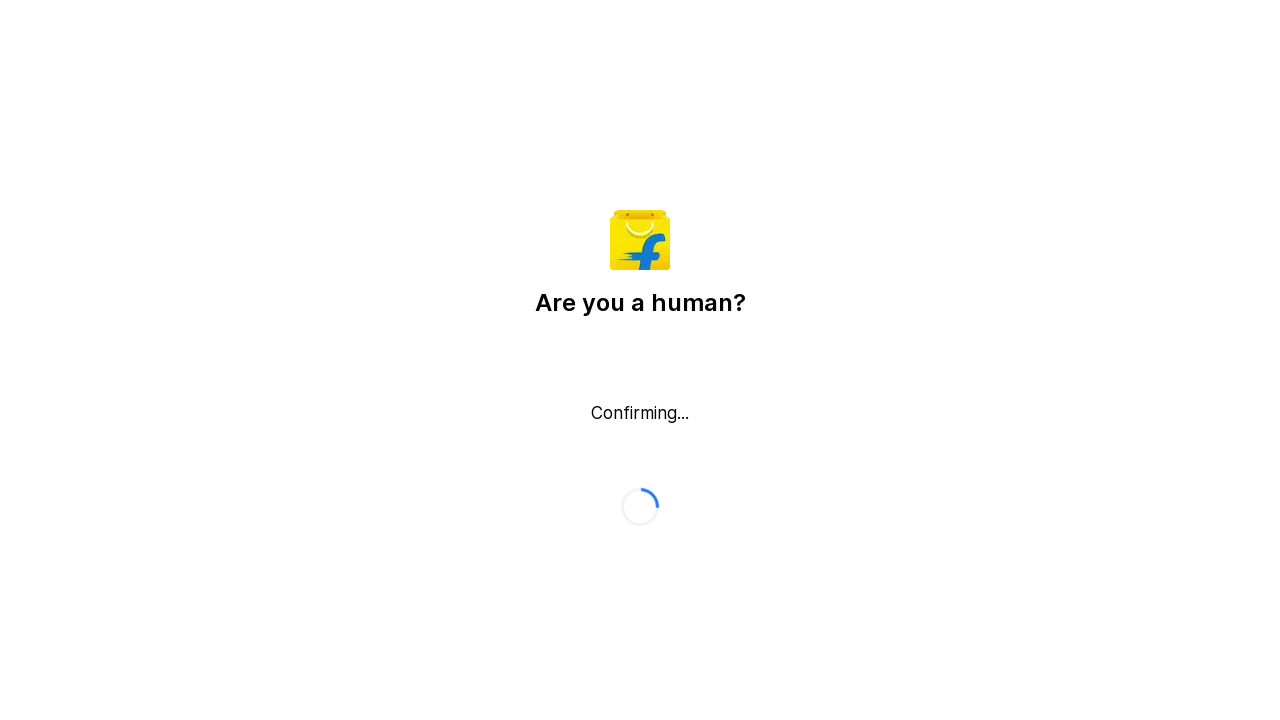